Tests drag and drop functionality by clicking and holding an element, moving it to another position, and releasing it to reorder list items

Starting URL: https://selenium08.blogspot.com/2020/01/click-and-hold.html

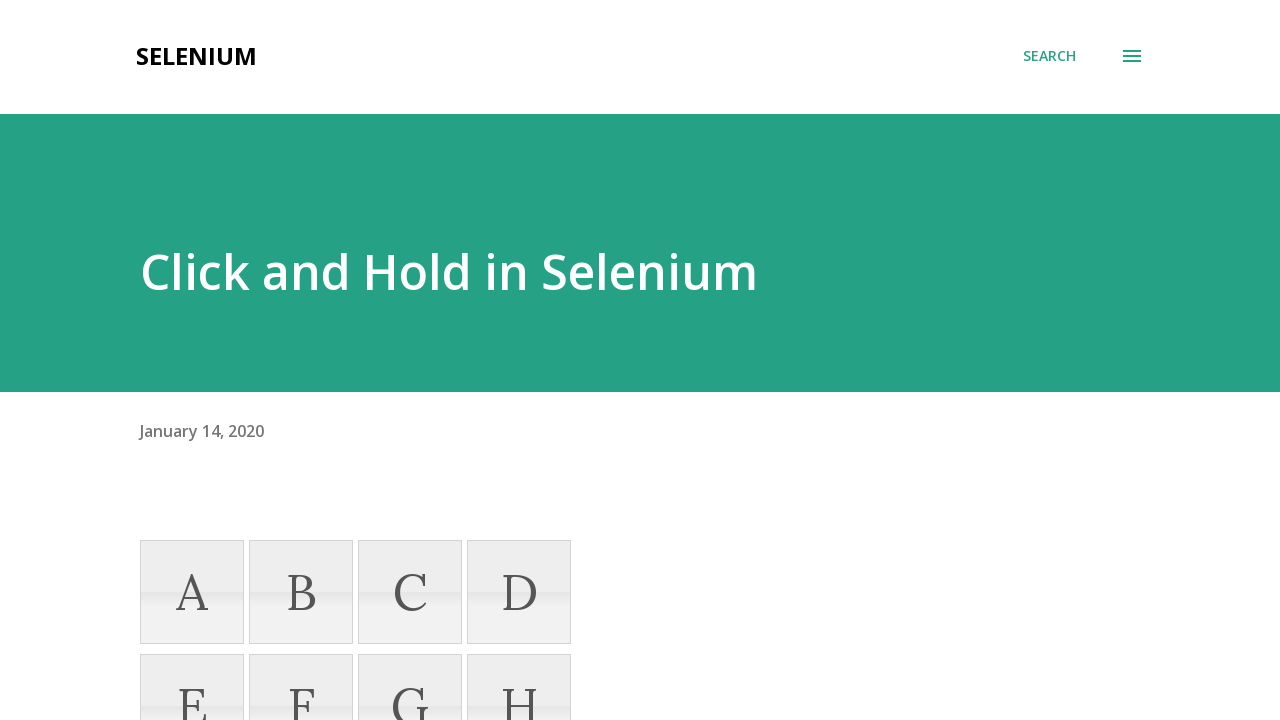

Located element 'J' in the sortable list
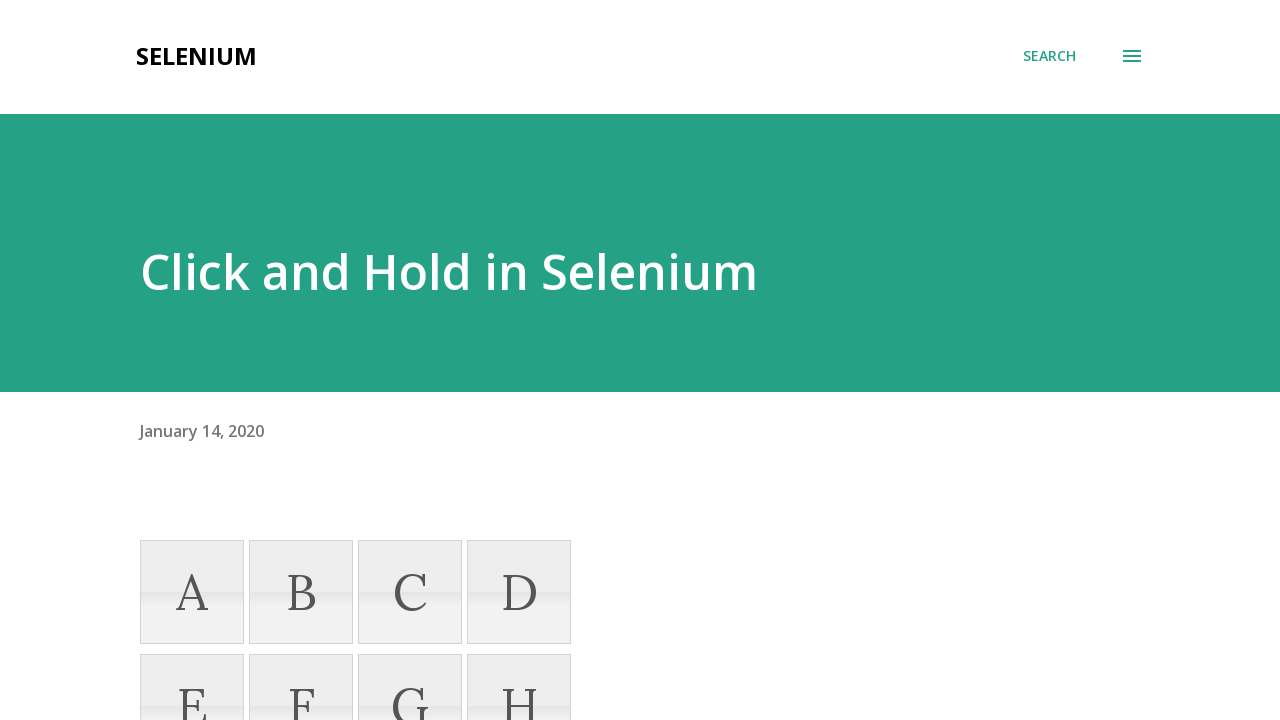

Scrolled element 'J' into view
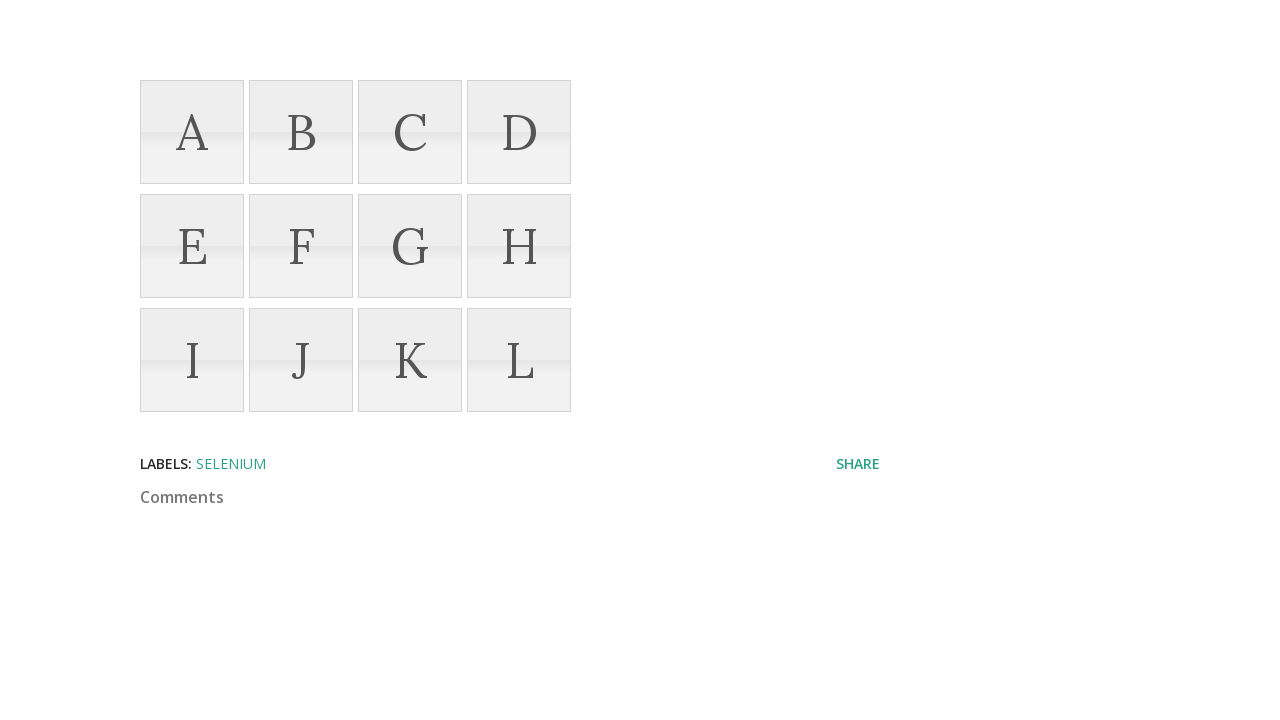

Located target element 'A' in the sortable list
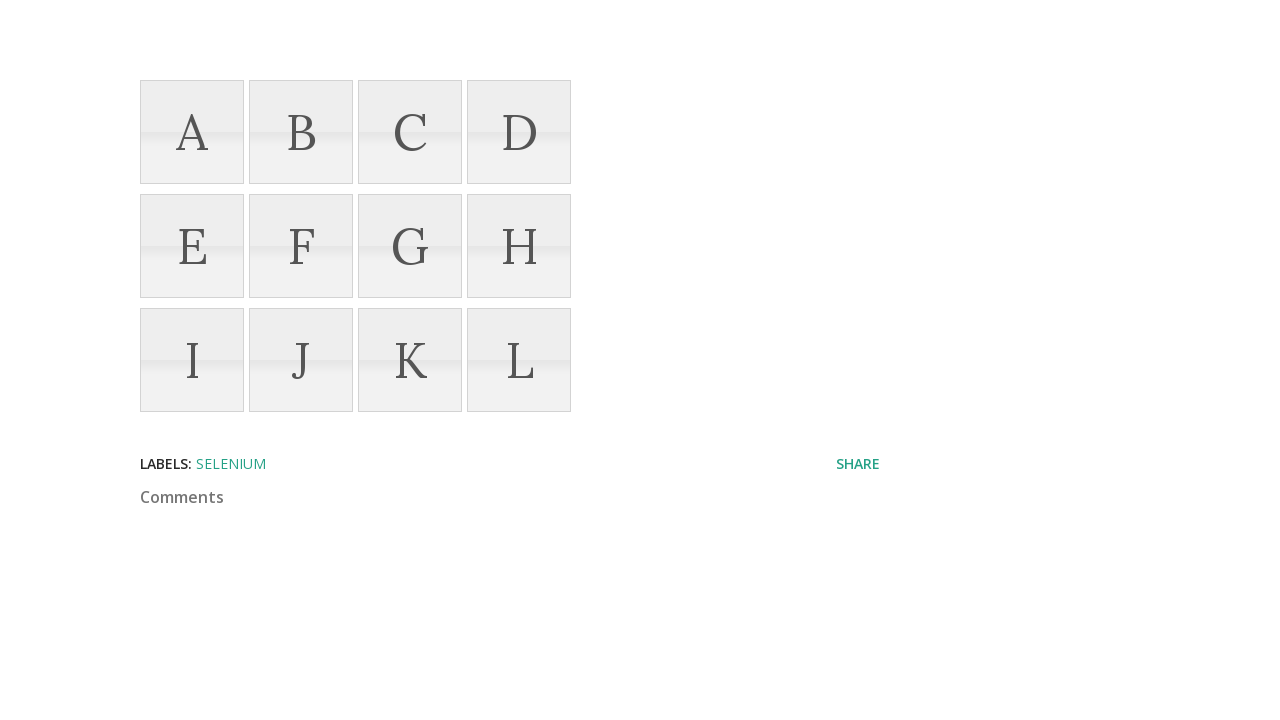

Dragged element 'J' to position of element 'A' to reorder list at (192, 132)
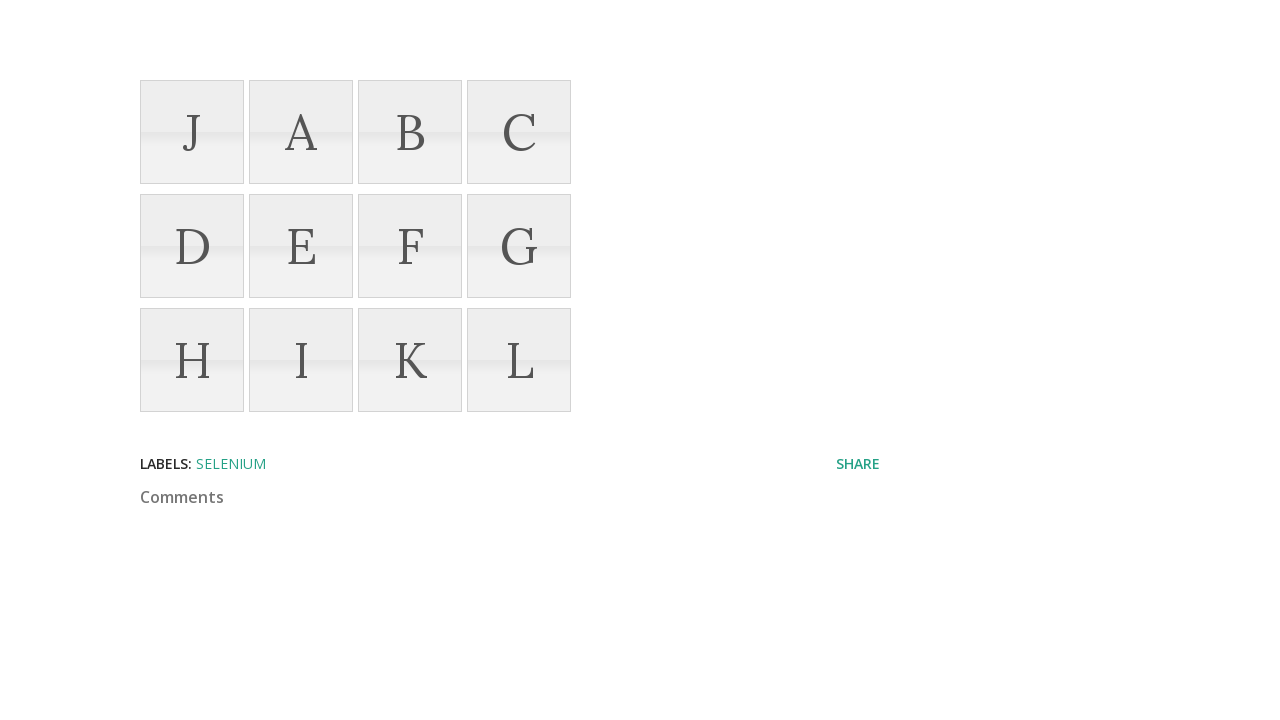

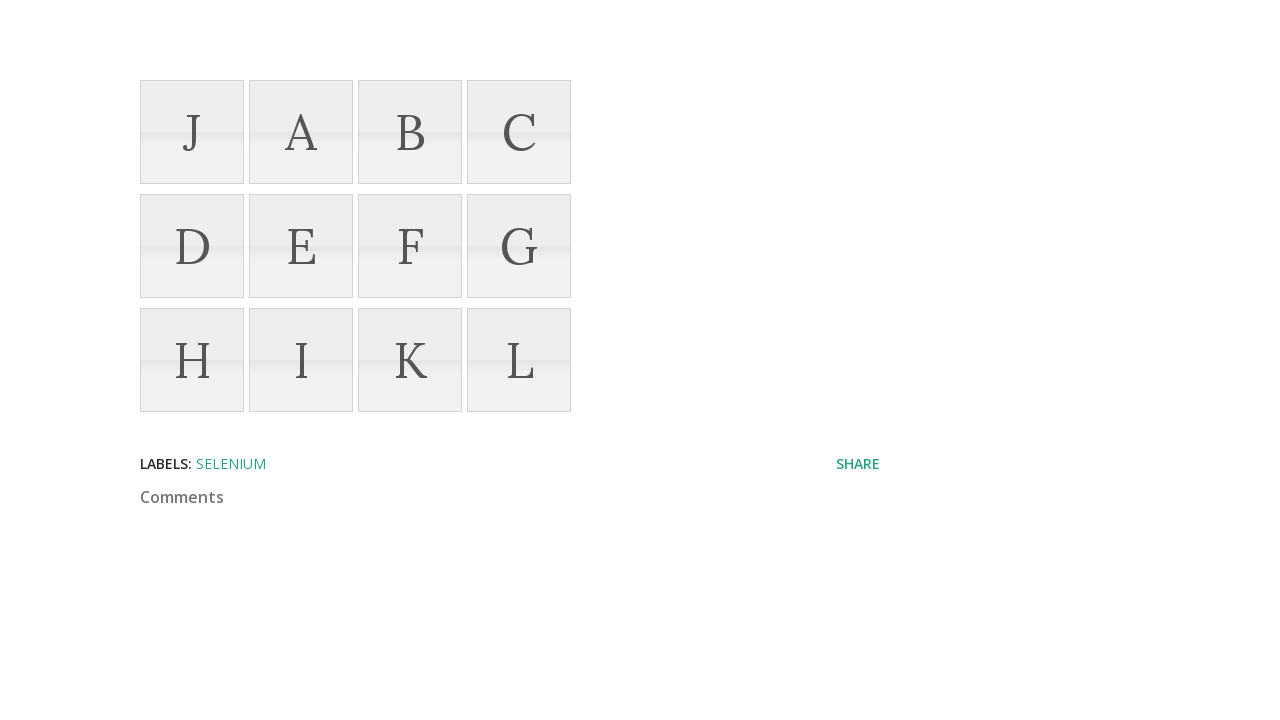